Tests interacting with a form element on the Selectors Hub practice page by filling in a pizza input field with a value

Starting URL: https://selectorshub.com/xpath-practice-page/

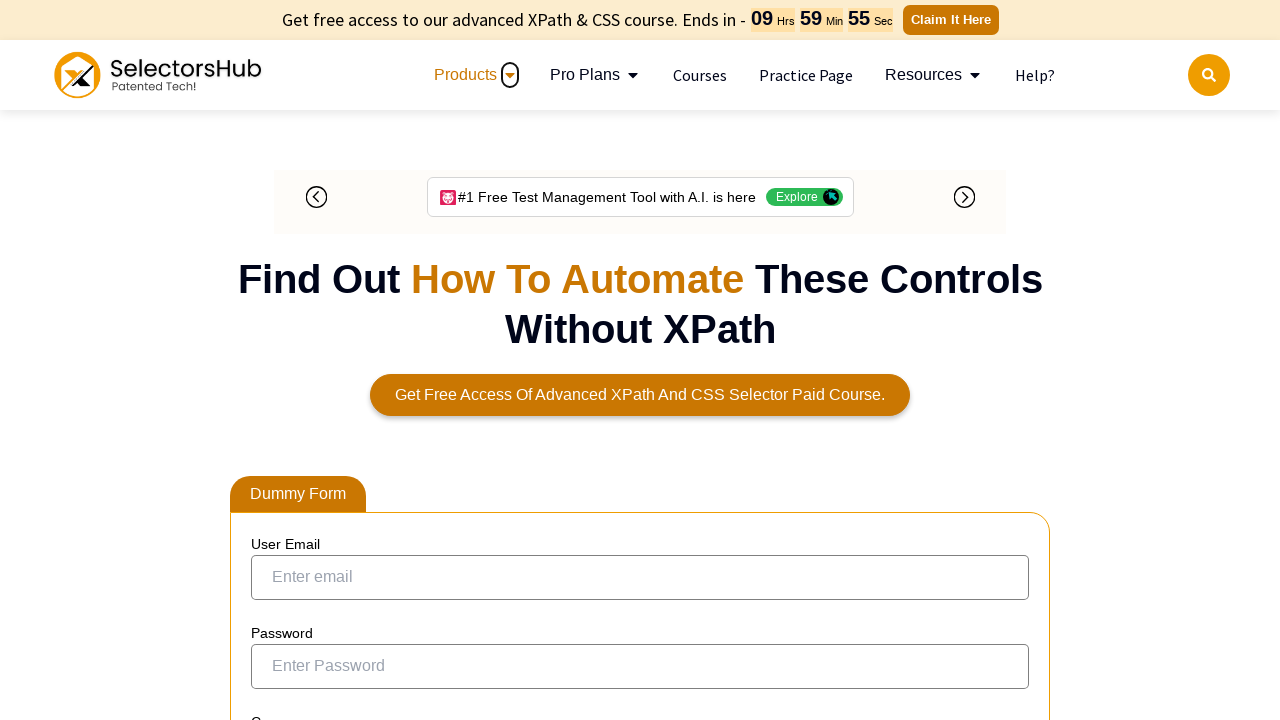

Filled pizza input field with 'farmhouse' on input#pizza
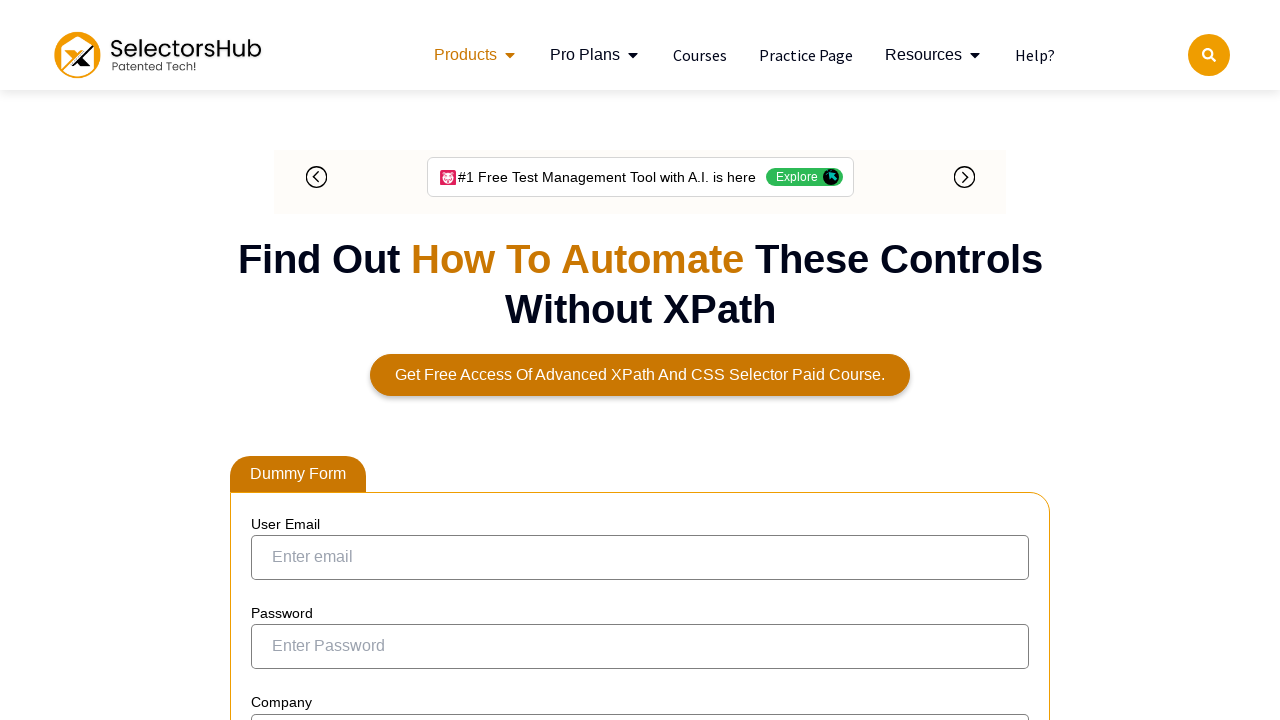

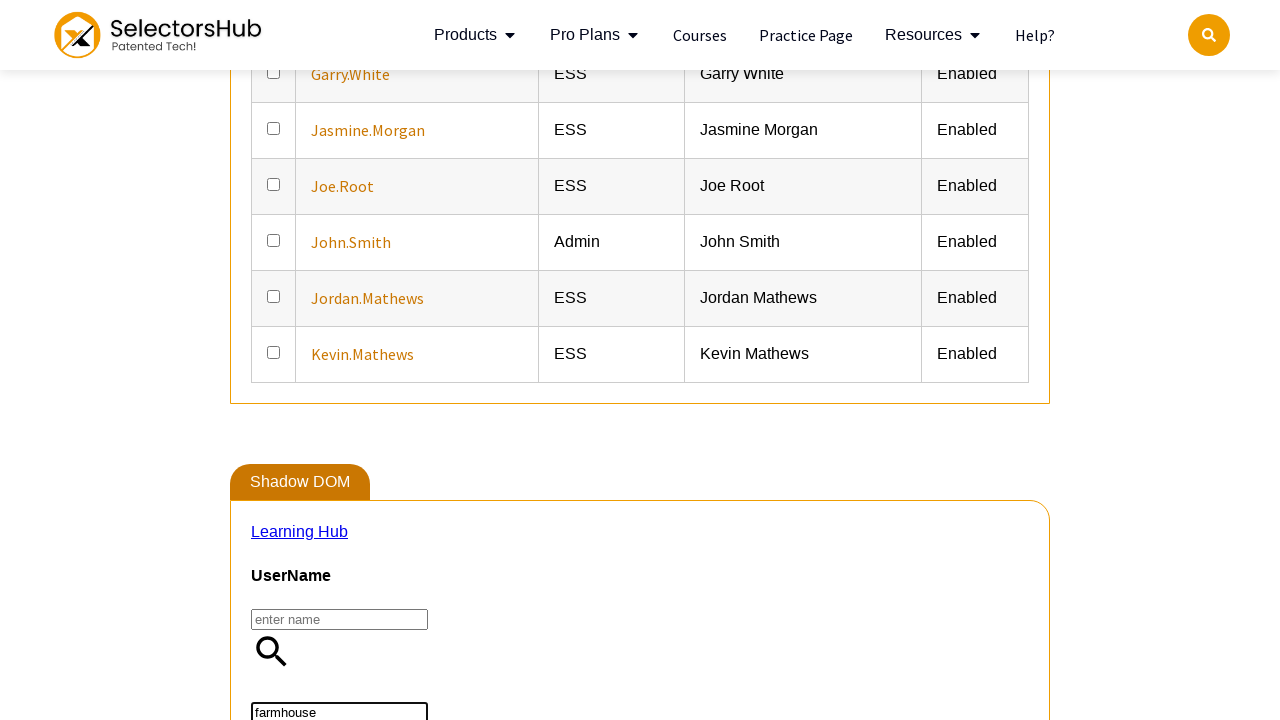